Tests selecting an option from a dropdown using Selenium's Select helper to choose by visible text, then verifies the correct option is selected.

Starting URL: https://the-internet.herokuapp.com/dropdown

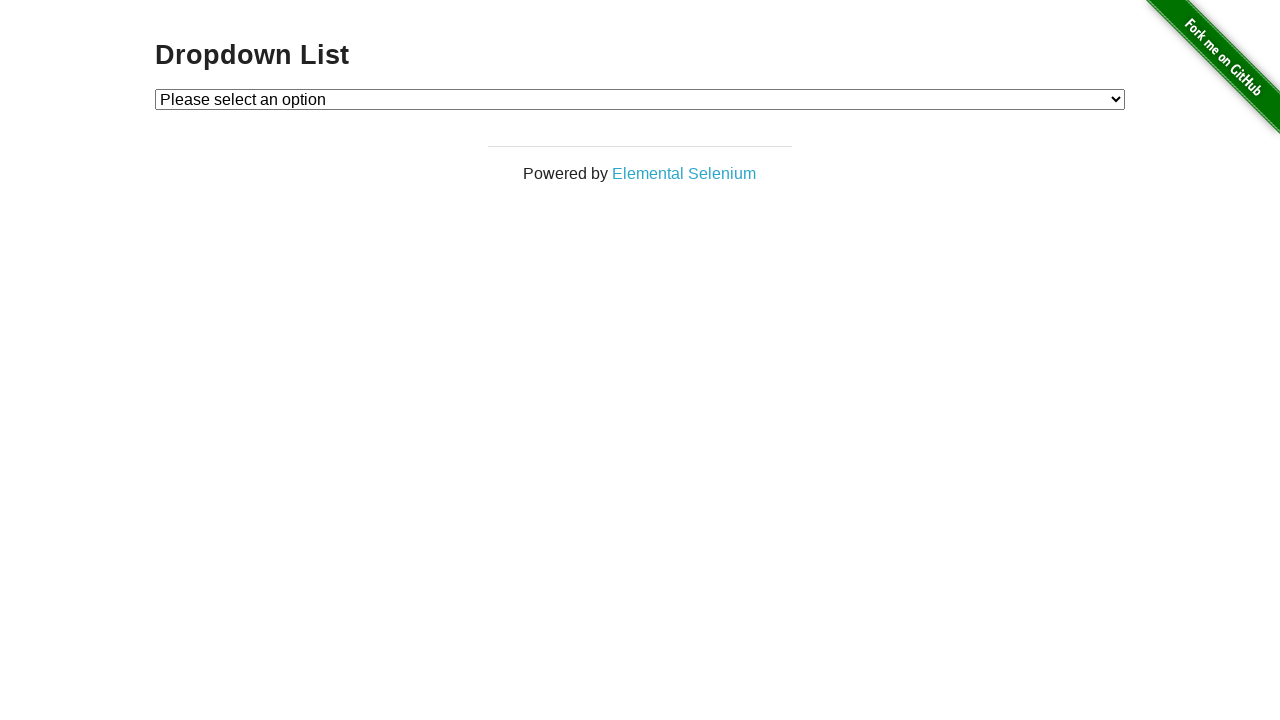

Waited for dropdown element to be present
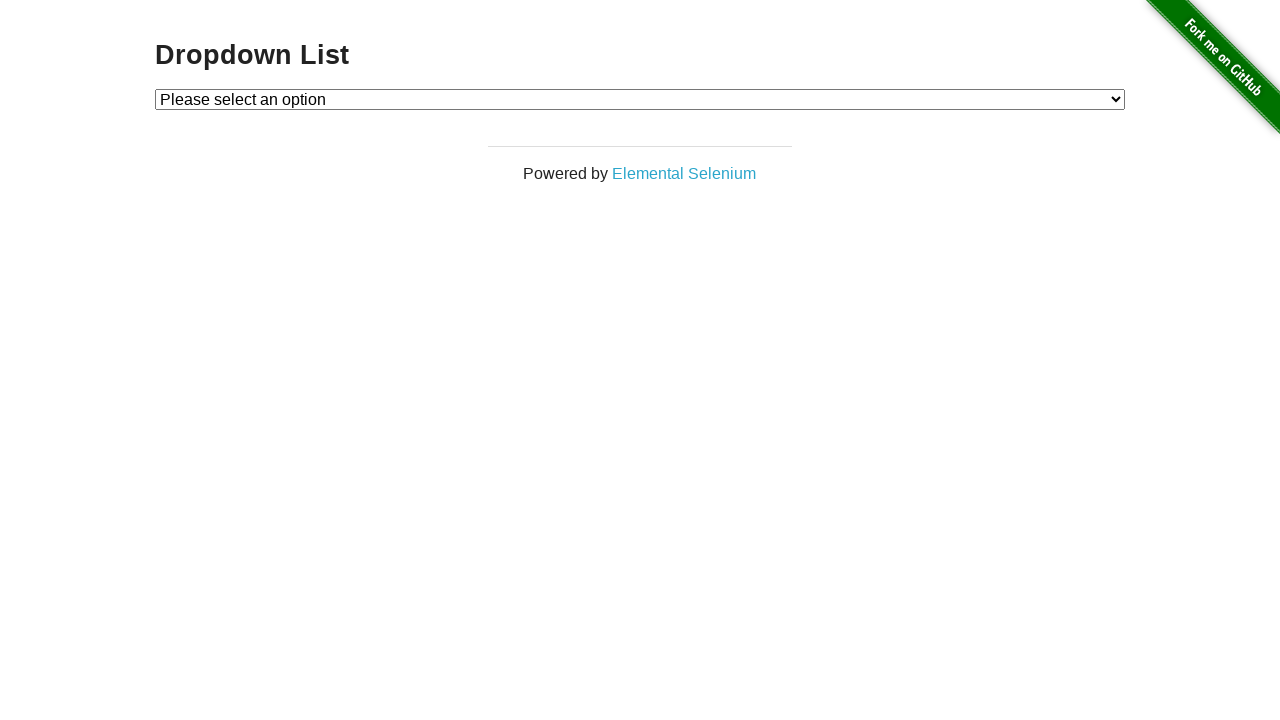

Selected 'Option 1' from dropdown using visible text on #dropdown
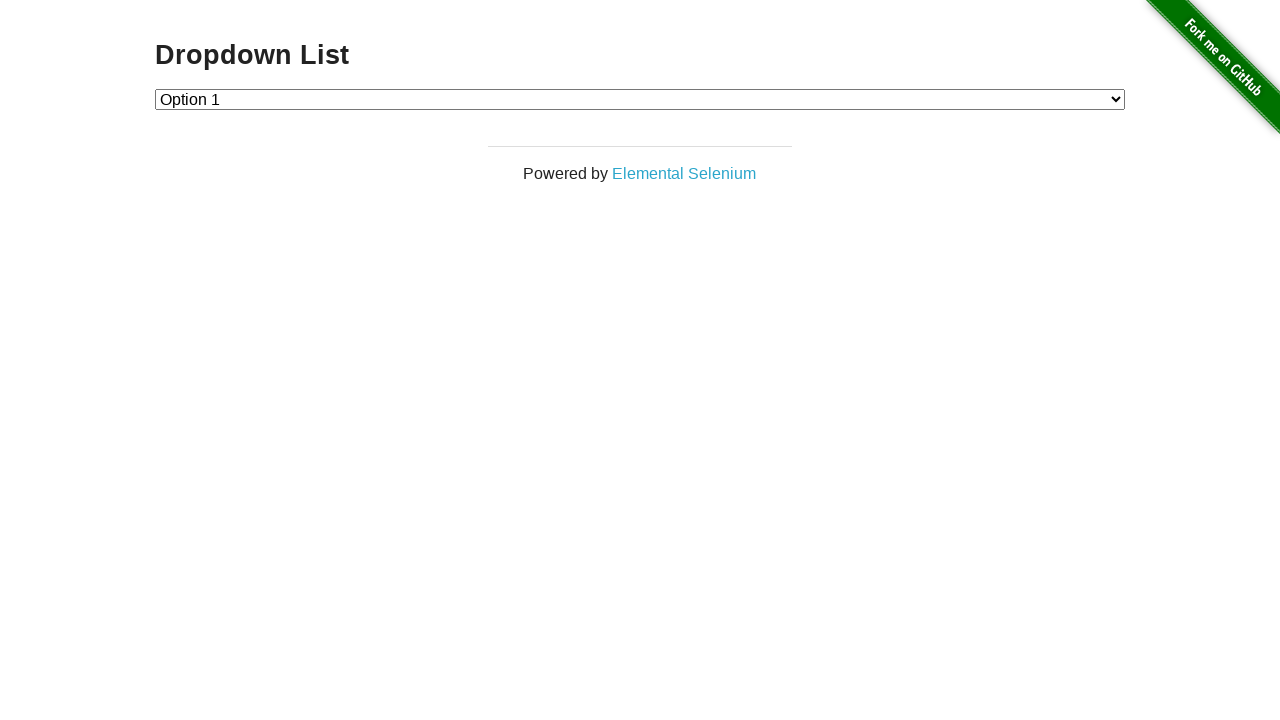

Retrieved selected dropdown option text
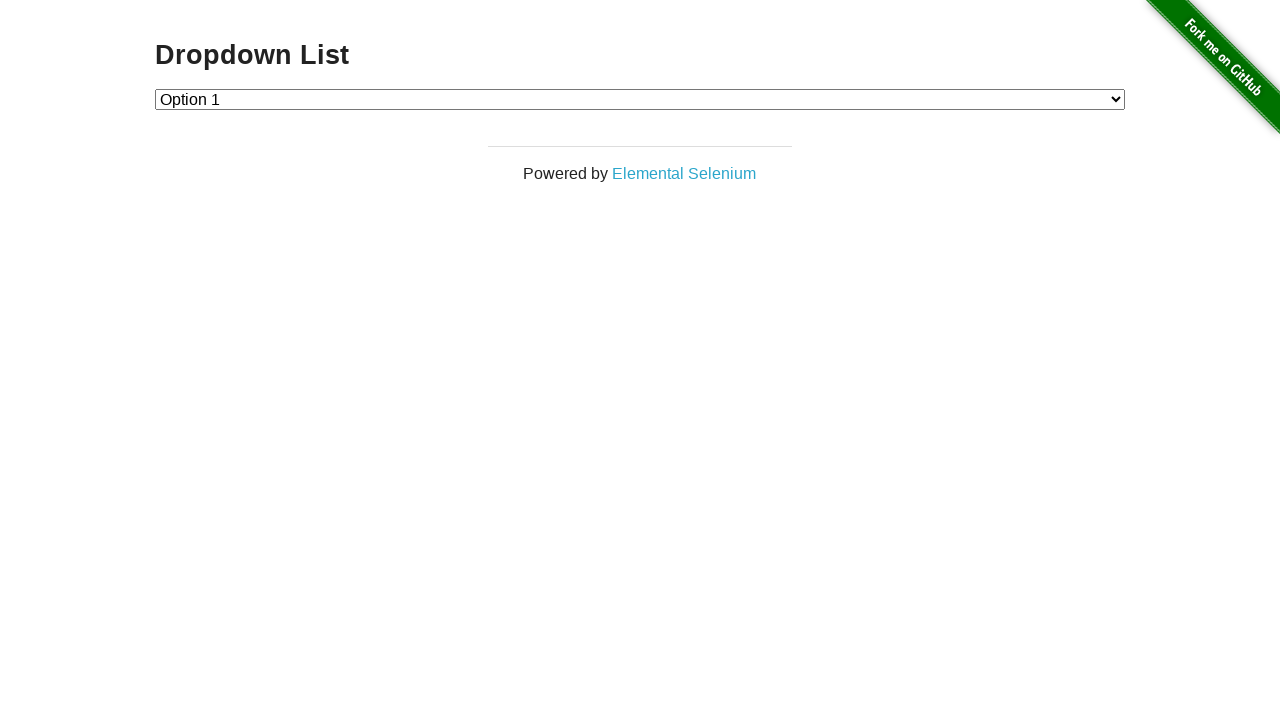

Verified that 'Option 1' is correctly selected
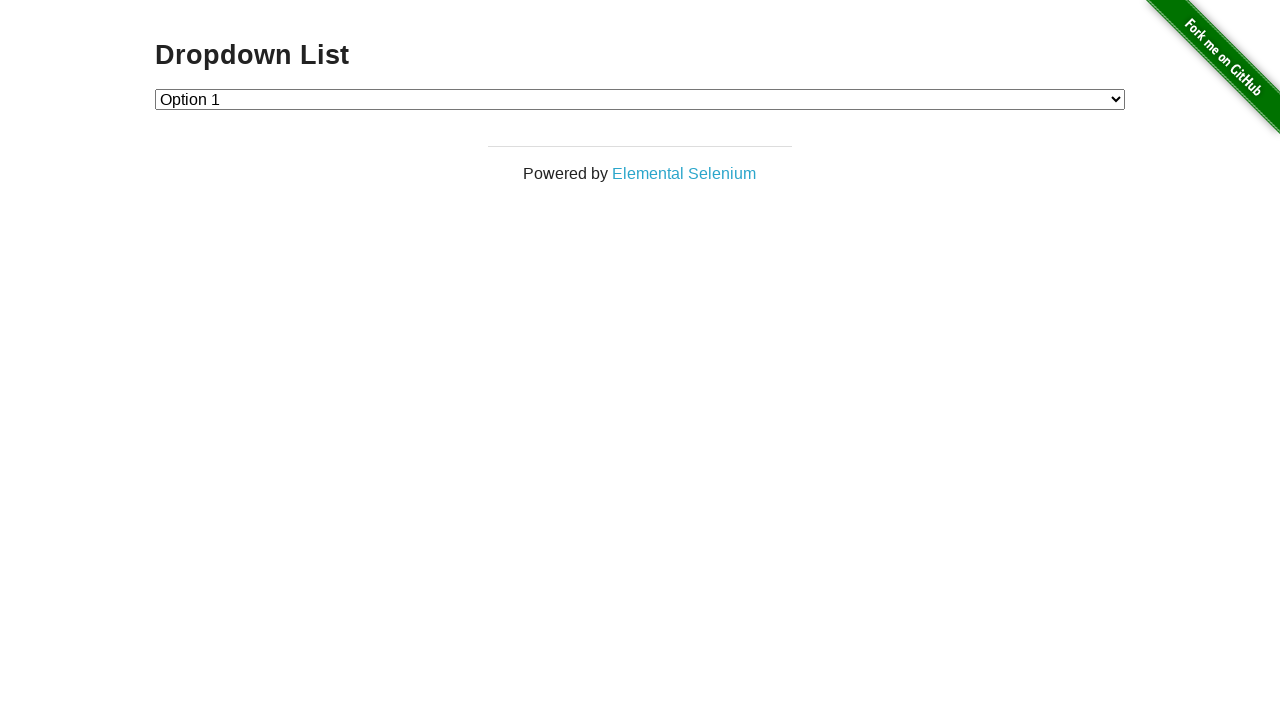

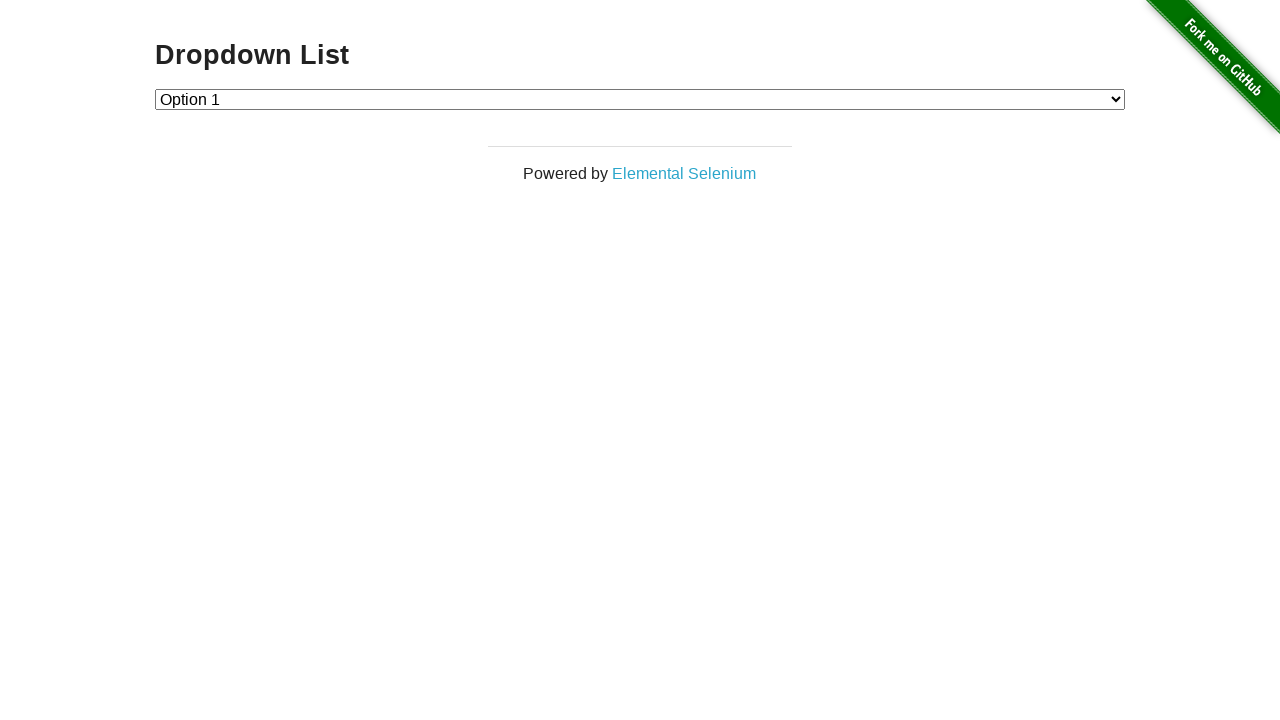